Tests jQuery UI Selectable widget by navigating to the Selectable demo page, switching to the iframe, clicking on all 7 selectable list items, then navigating to the Demos page

Starting URL: https://jqueryui.com/

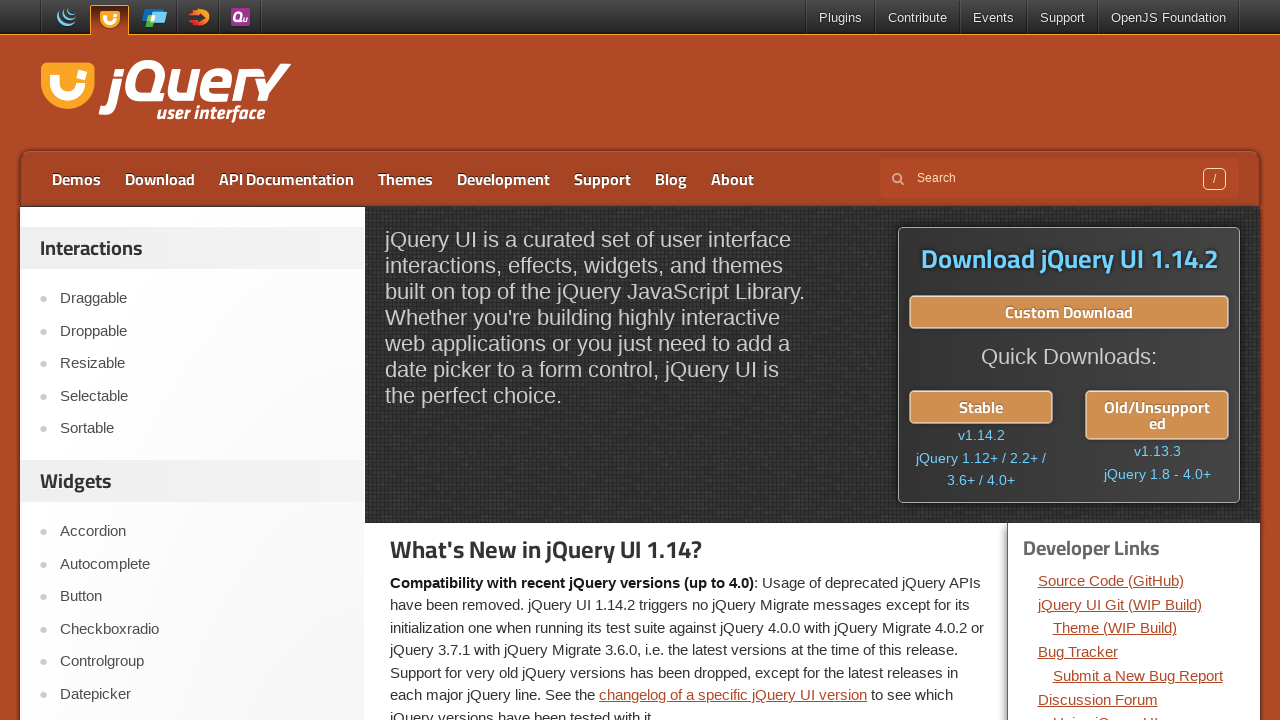

Clicked on Selectable link to navigate to jQuery UI Selectable demo page at (202, 396) on xpath=//a[text()='Selectable']
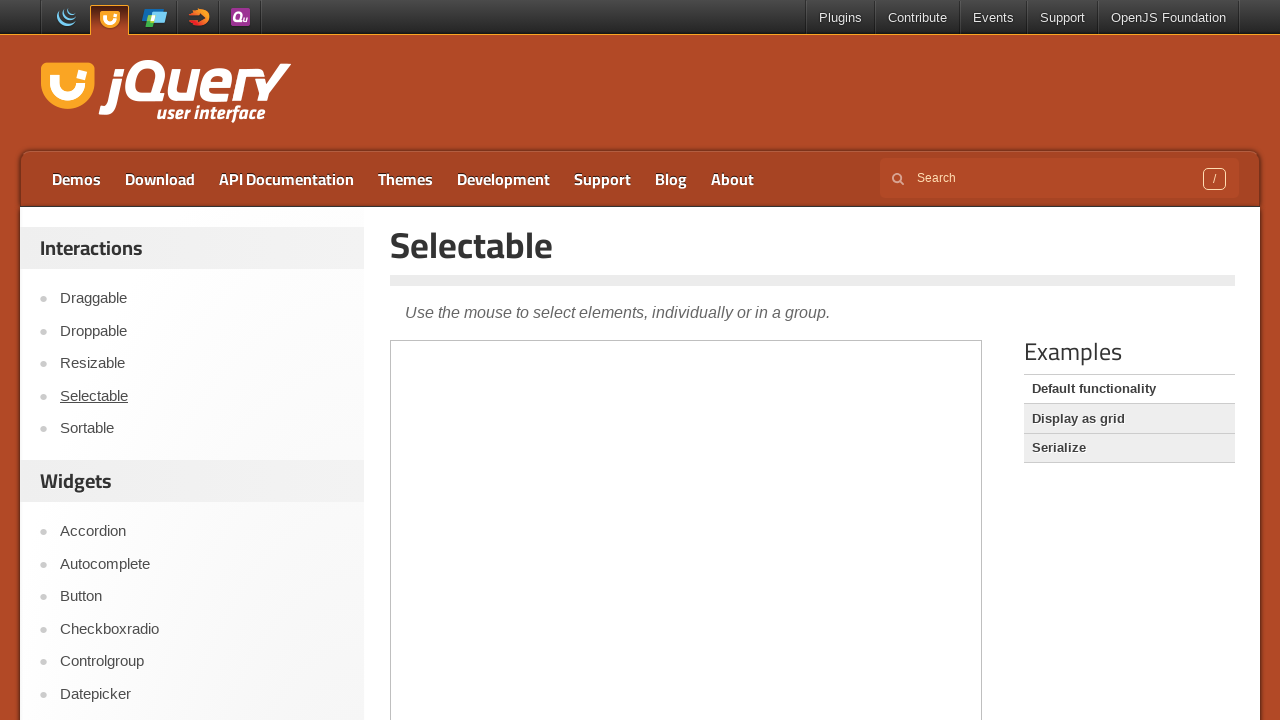

Switched to demo iframe
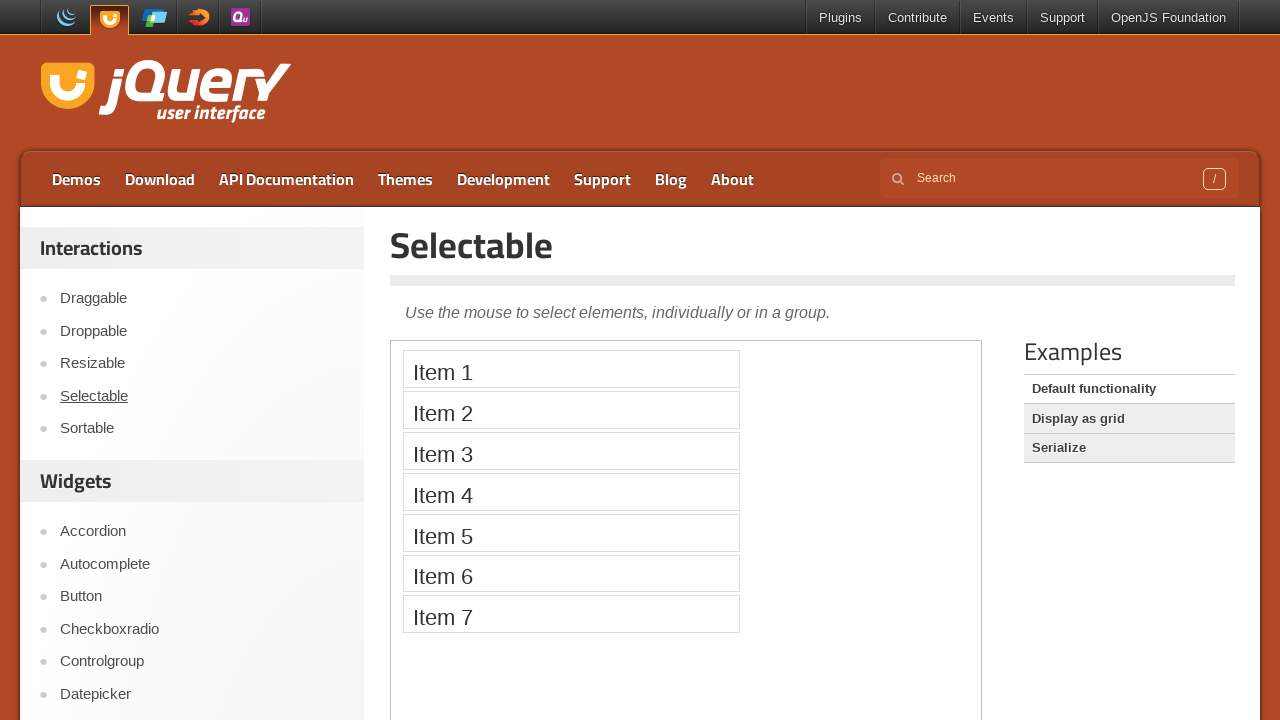

Clicked on selectable list item 1 at (571, 369) on iframe.demo-frame >> internal:control=enter-frame >> xpath=//ol[@id='selectable'
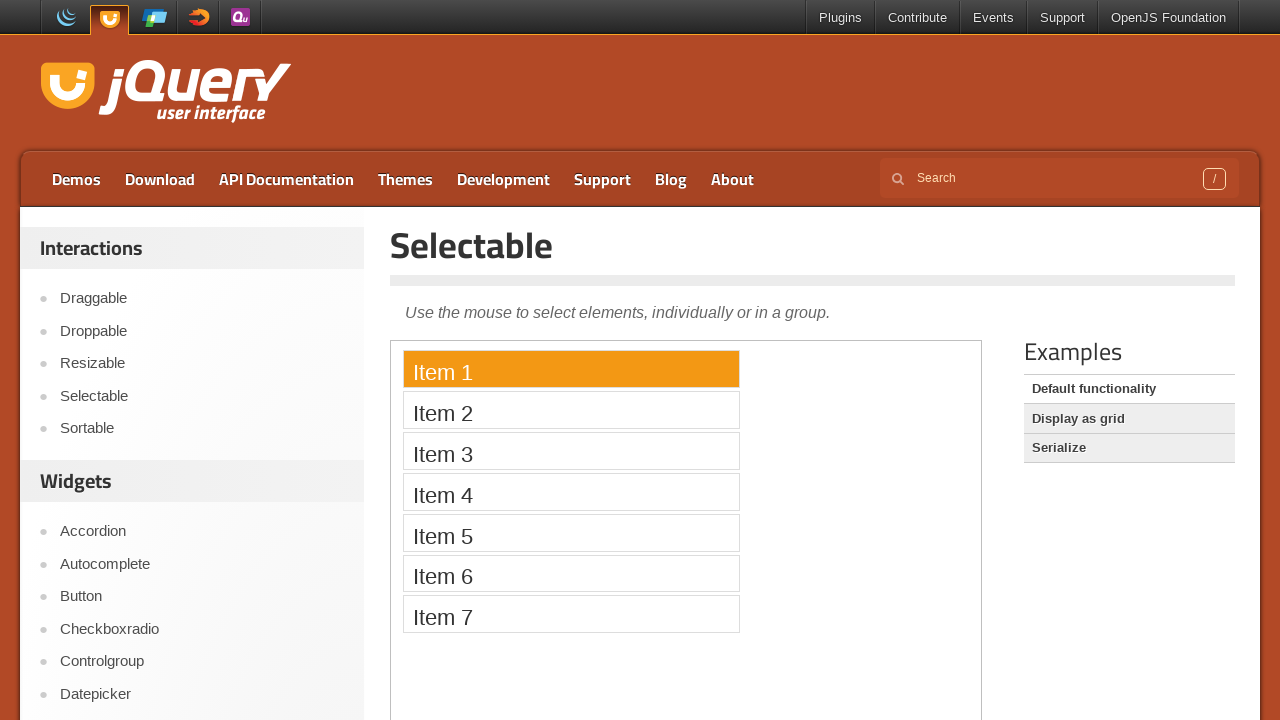

Clicked on selectable list item 2 at (571, 410) on iframe.demo-frame >> internal:control=enter-frame >> xpath=//ol[@id='selectable'
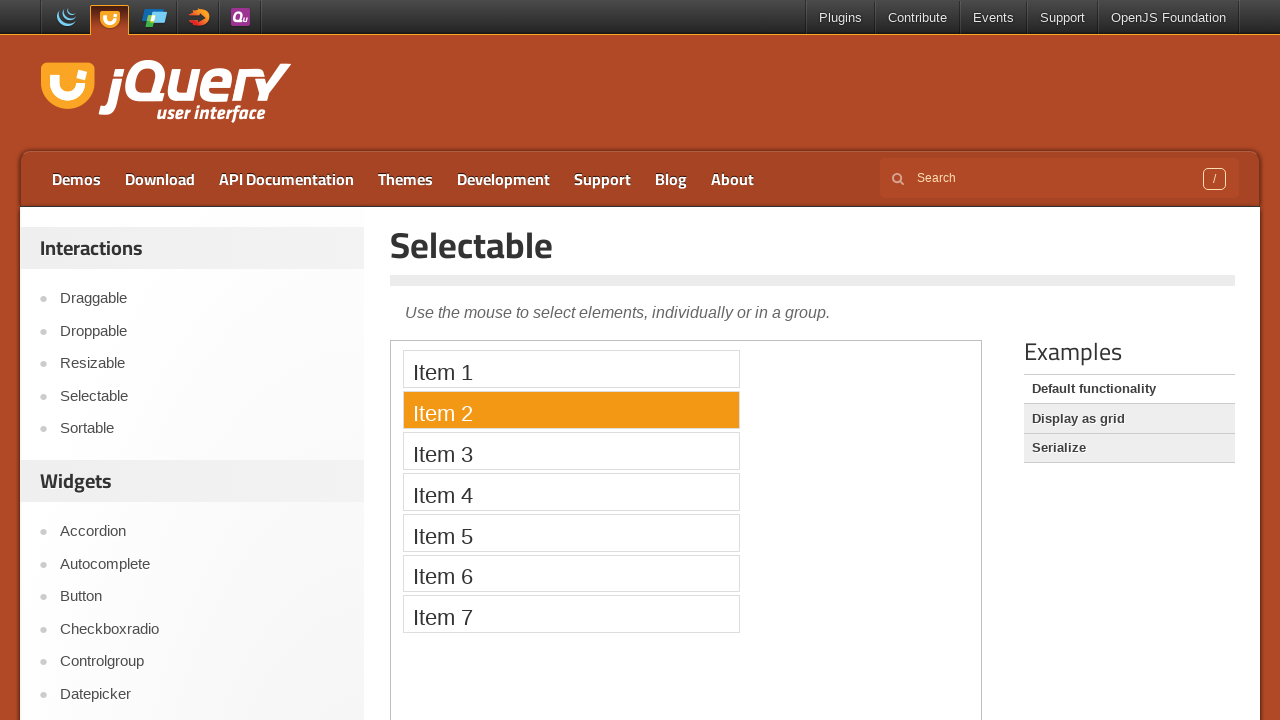

Clicked on selectable list item 3 at (571, 451) on iframe.demo-frame >> internal:control=enter-frame >> xpath=//ol[@id='selectable'
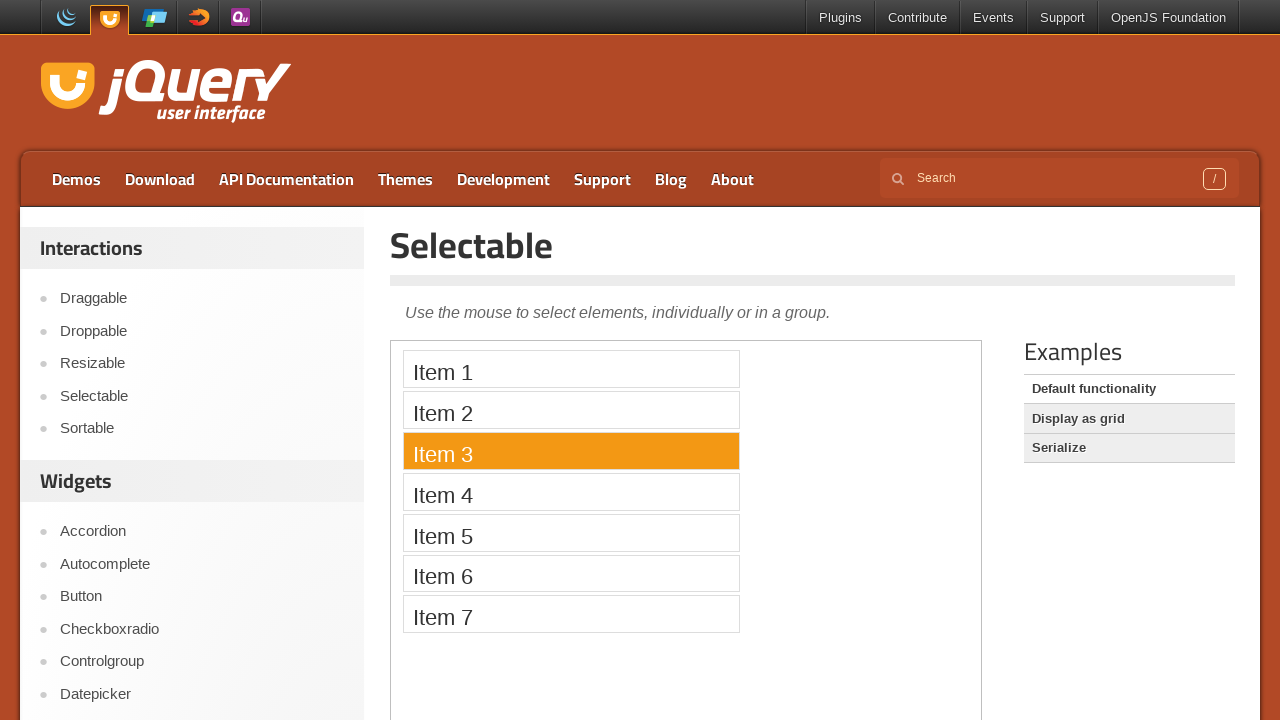

Clicked on selectable list item 4 at (571, 492) on iframe.demo-frame >> internal:control=enter-frame >> xpath=//ol[@id='selectable'
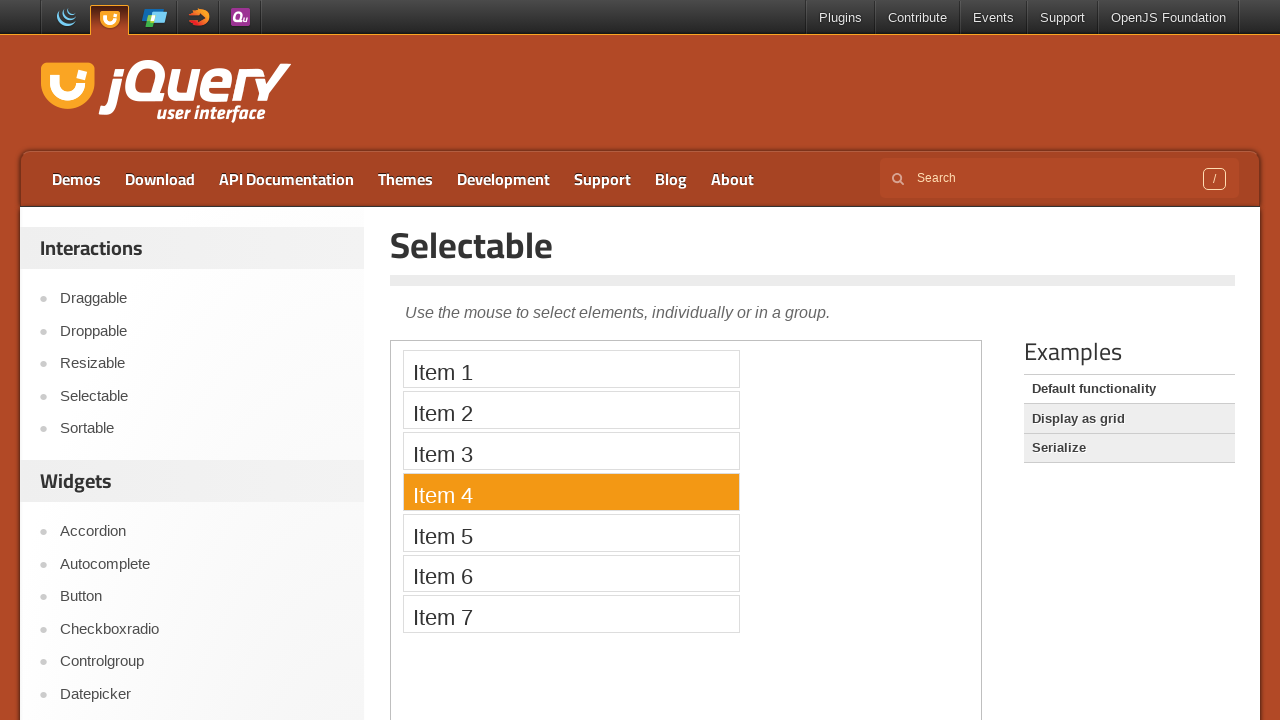

Clicked on selectable list item 5 at (571, 532) on iframe.demo-frame >> internal:control=enter-frame >> xpath=//ol[@id='selectable'
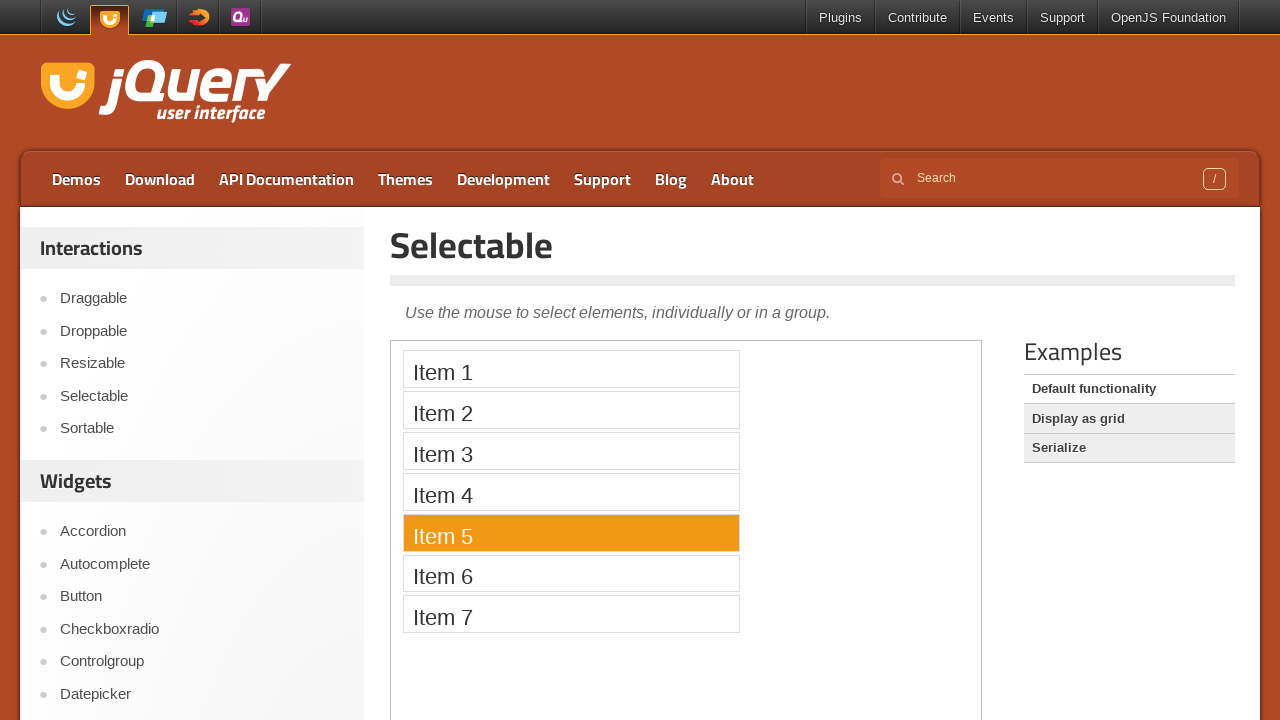

Clicked on selectable list item 6 at (571, 573) on iframe.demo-frame >> internal:control=enter-frame >> xpath=//ol[@id='selectable'
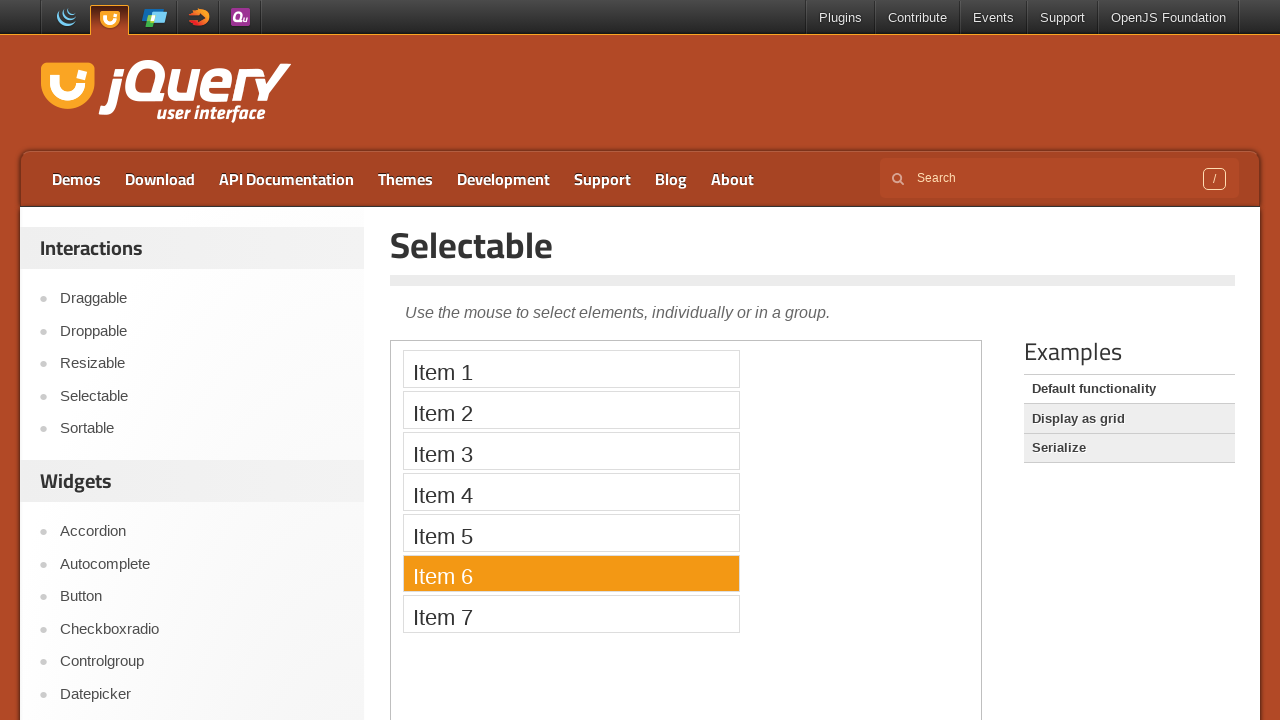

Clicked on selectable list item 7 at (571, 614) on iframe.demo-frame >> internal:control=enter-frame >> xpath=//ol[@id='selectable'
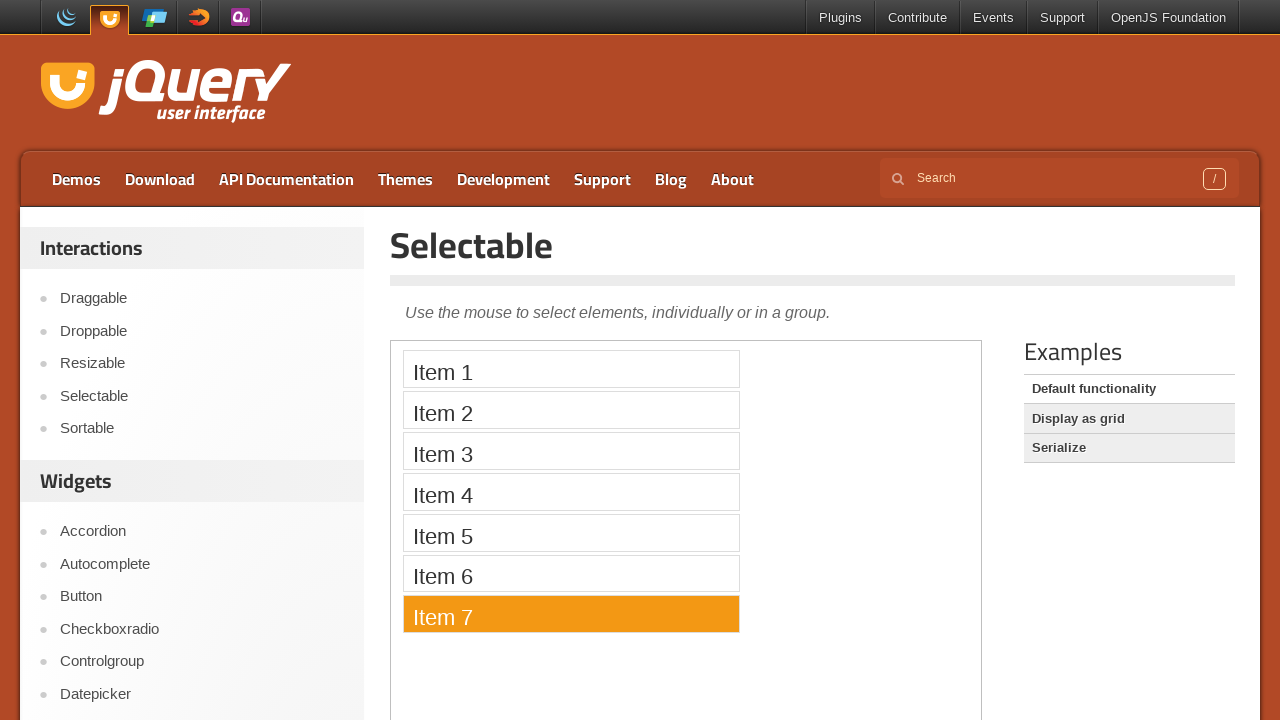

Clicked on Demos link to navigate back to jQuery UI Demos page at (76, 179) on xpath=//a[text()='Demos']
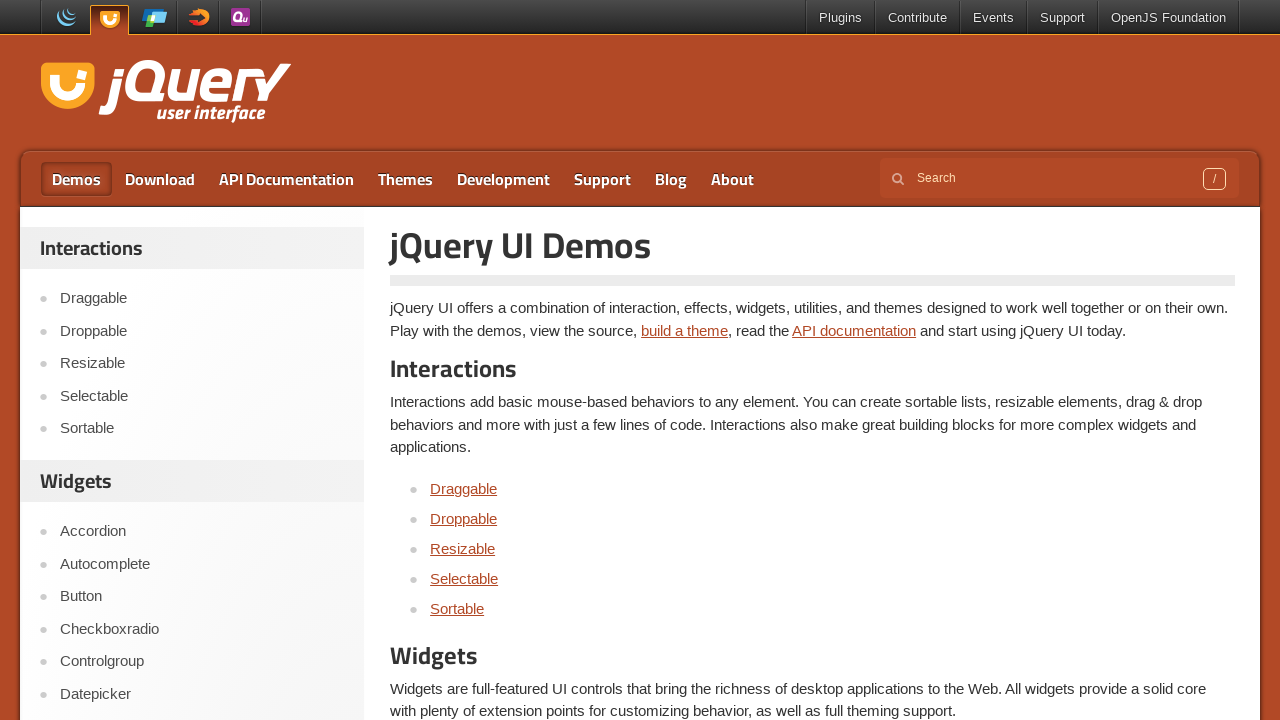

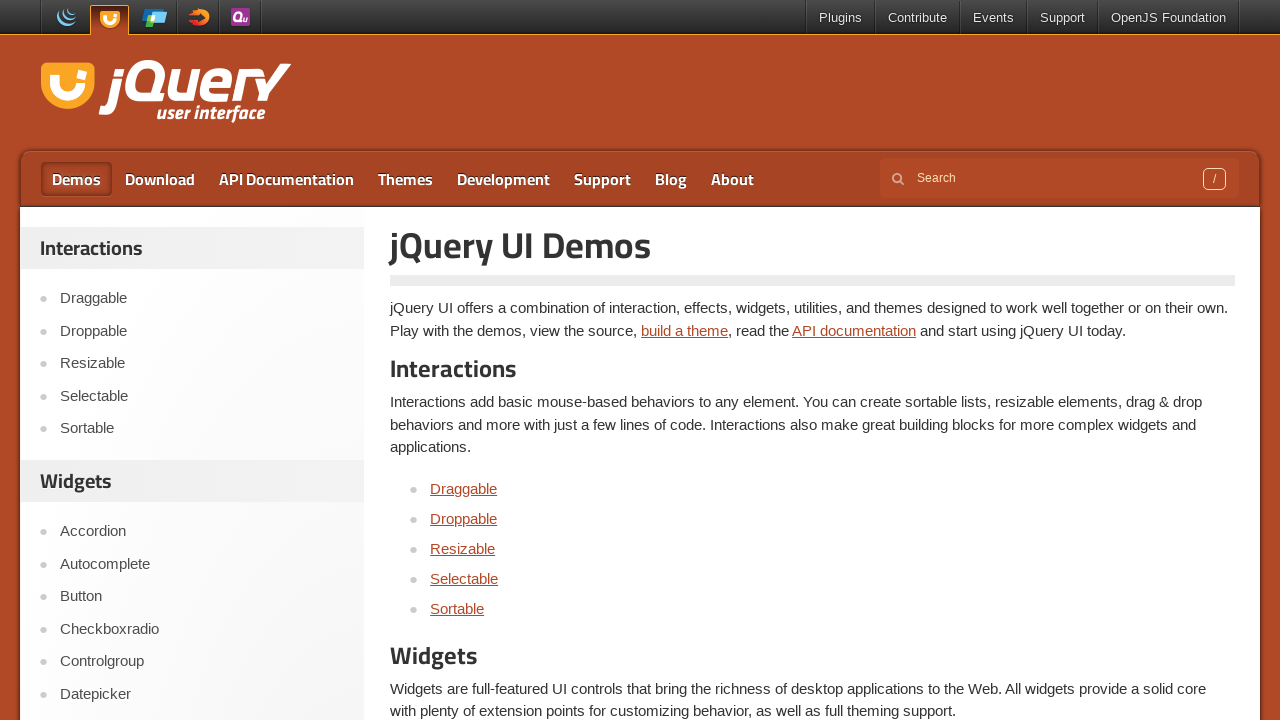